Tests registration form by filling in first name, last name, and email fields, then submitting the form and verifying successful registration message

Starting URL: http://suninjuly.github.io/registration1.html

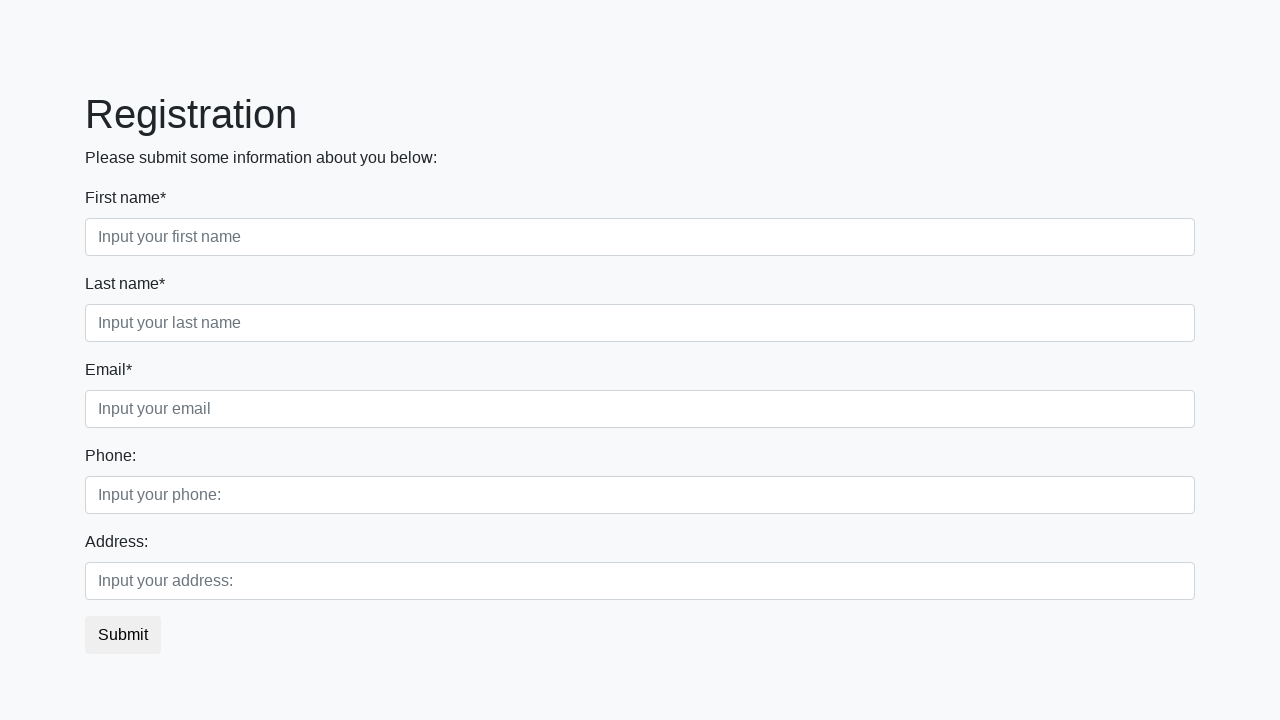

Navigated to registration form page
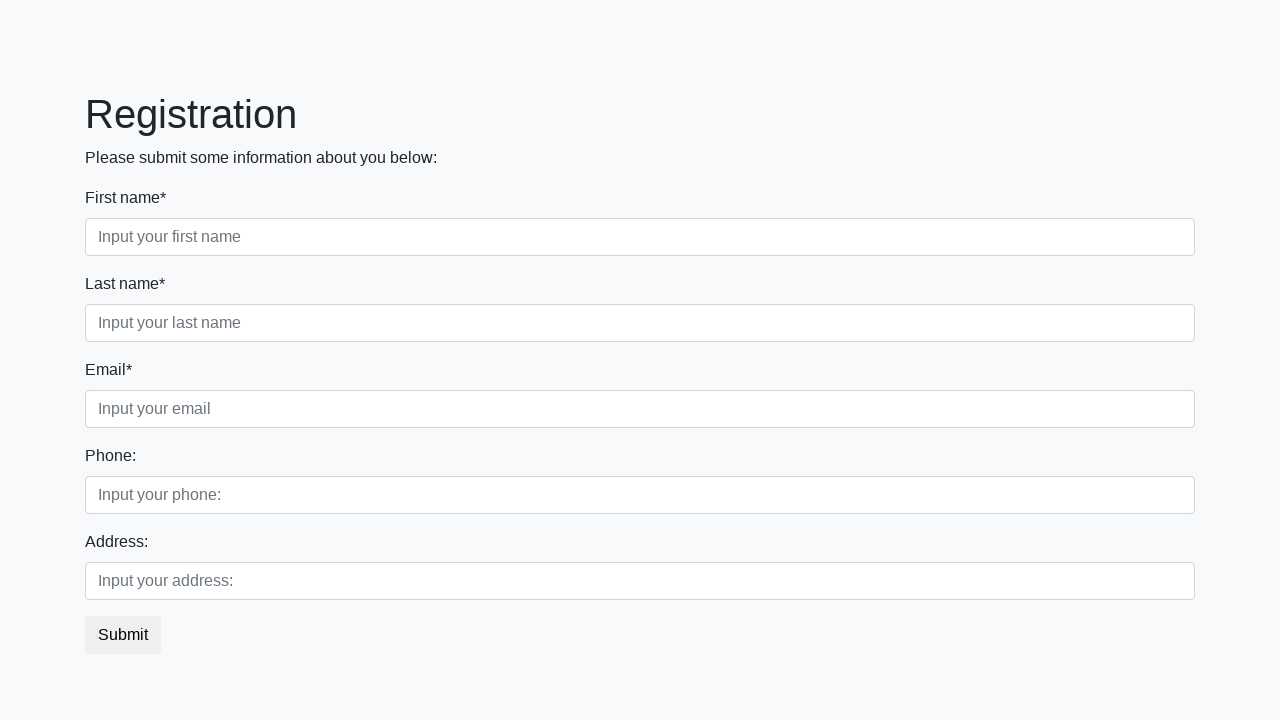

Filled first name field with 'Ivan' on input[placeholder="Input your first name"]
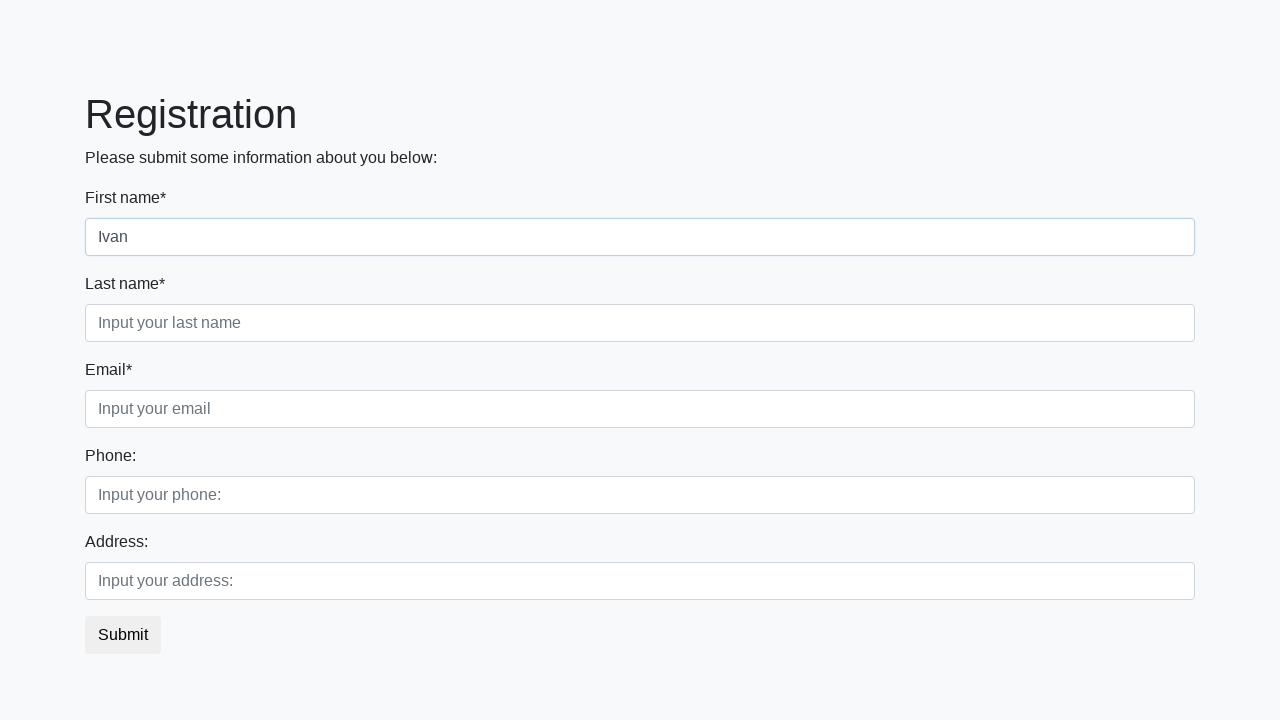

Filled last name field with 'Petrov' on input[placeholder="Input your last name"]
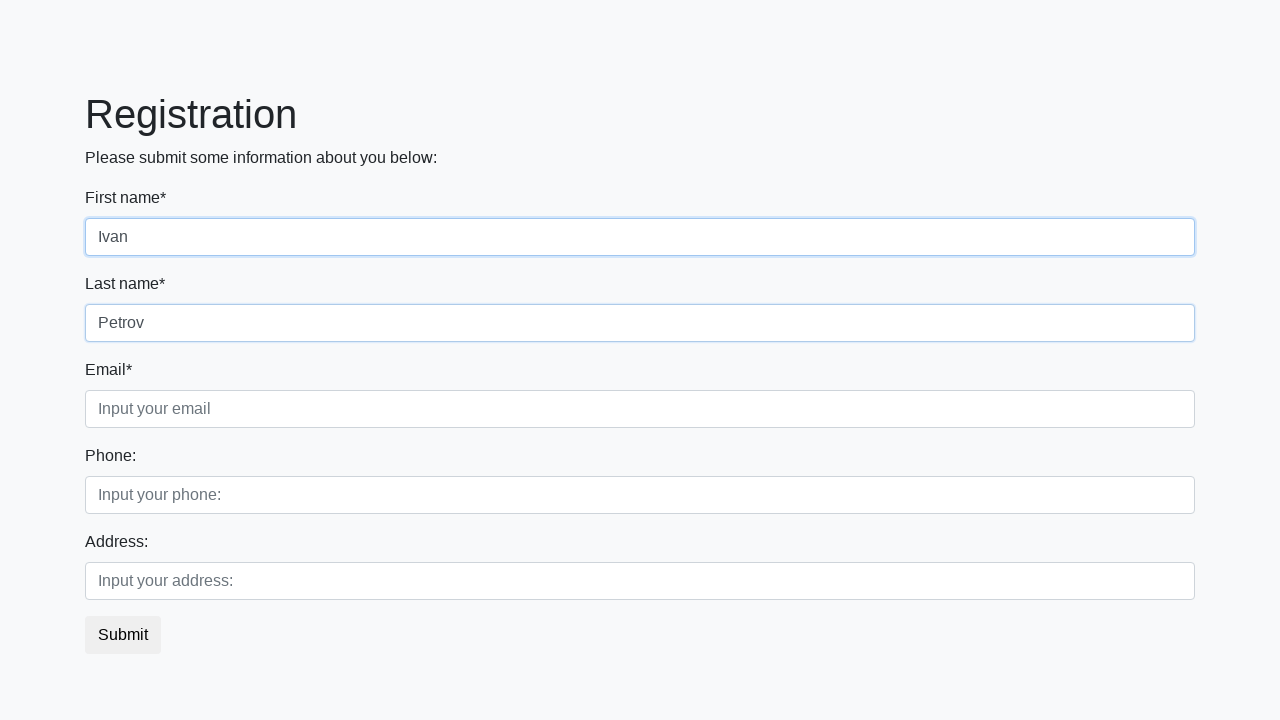

Filled email field with 'ivan.petrov@example.com' on input[placeholder="Input your email"]
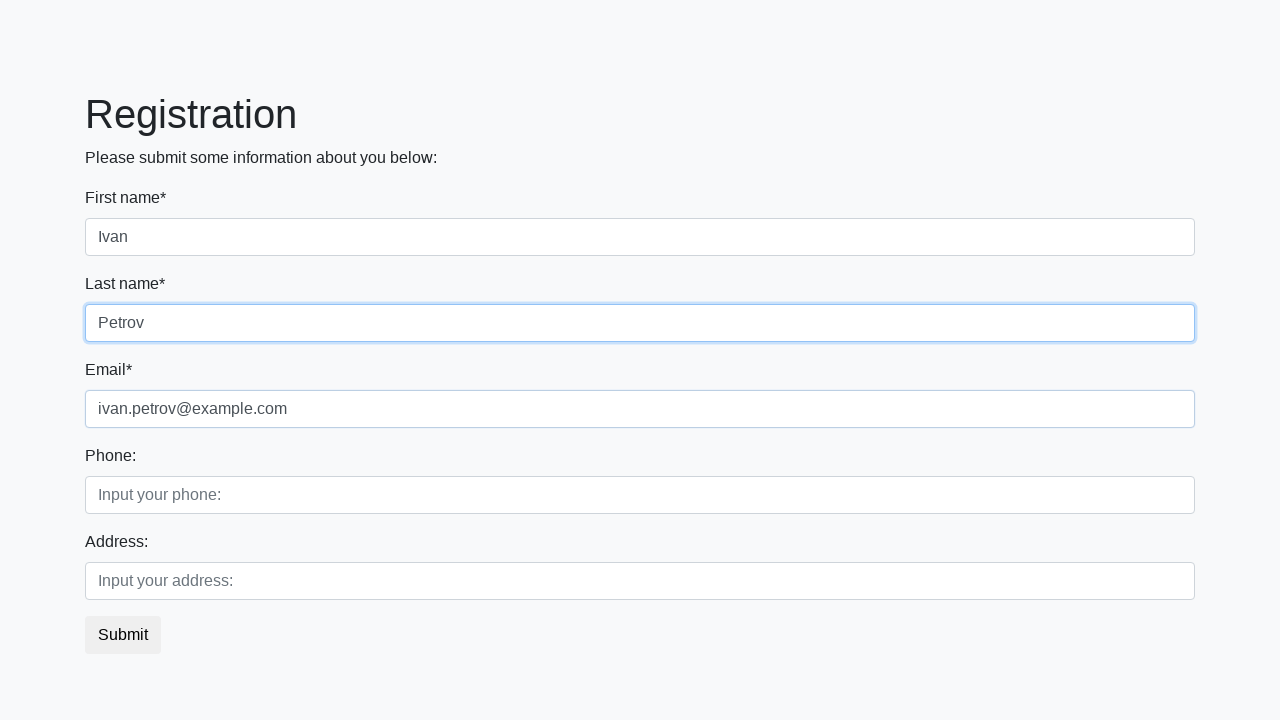

Clicked submit button to register at (123, 635) on button[type="submit"]
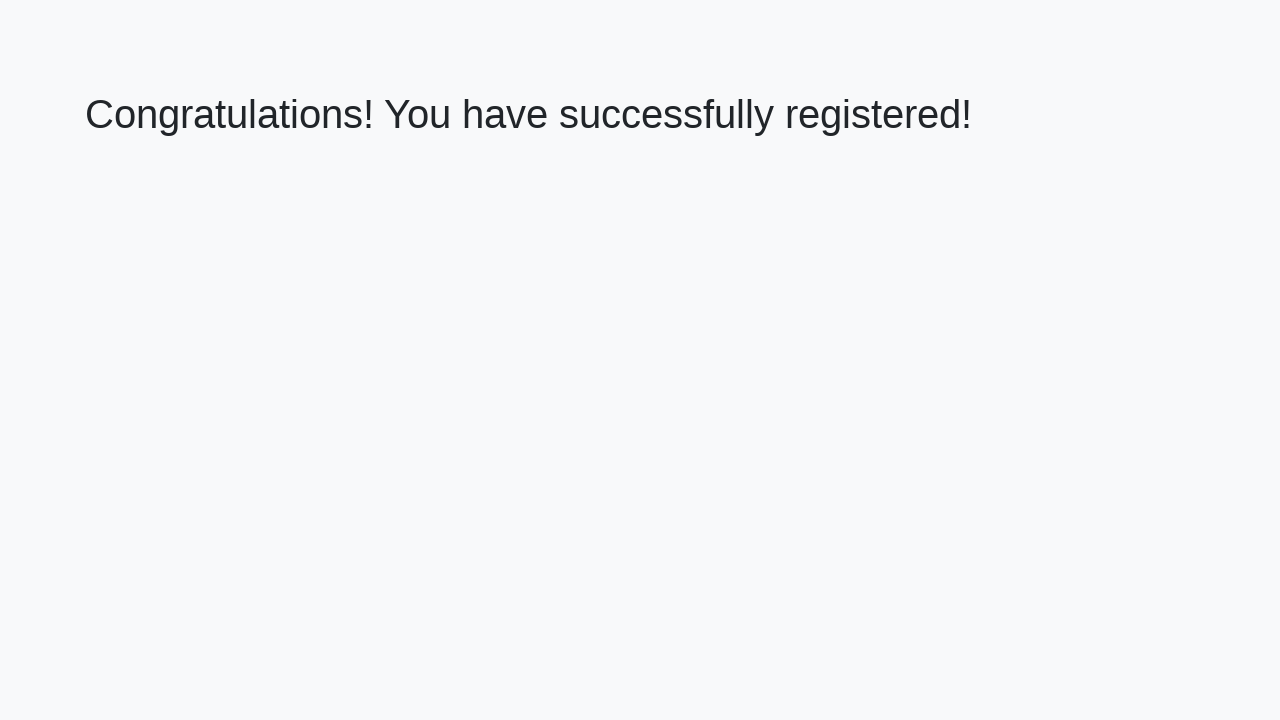

Registration confirmation page loaded
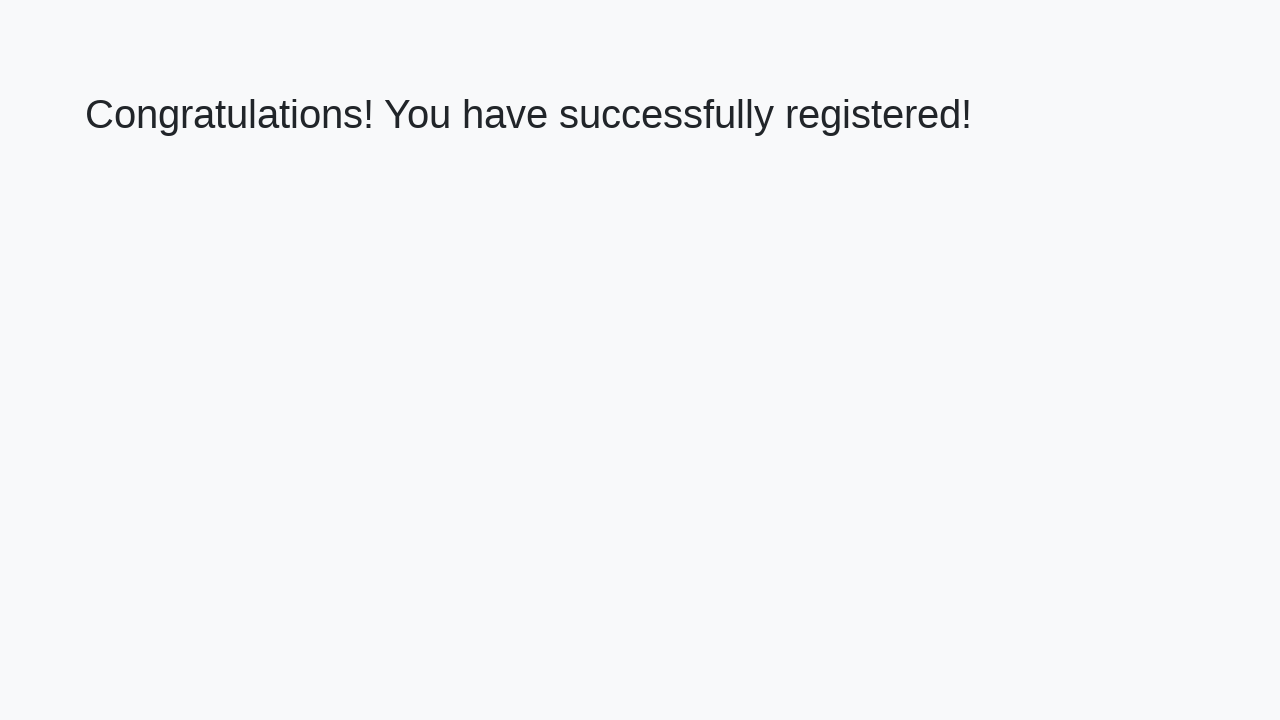

Retrieved success message: 'Congratulations! You have successfully registered!'
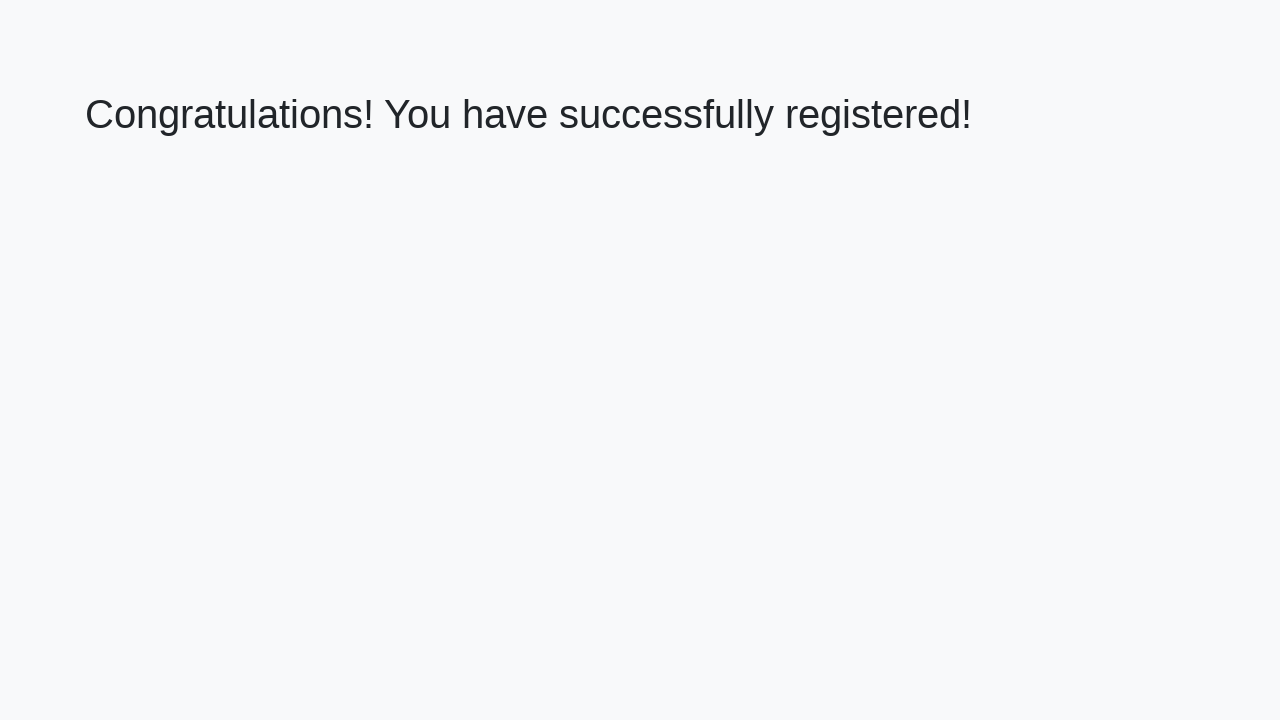

Verified successful registration message displayed
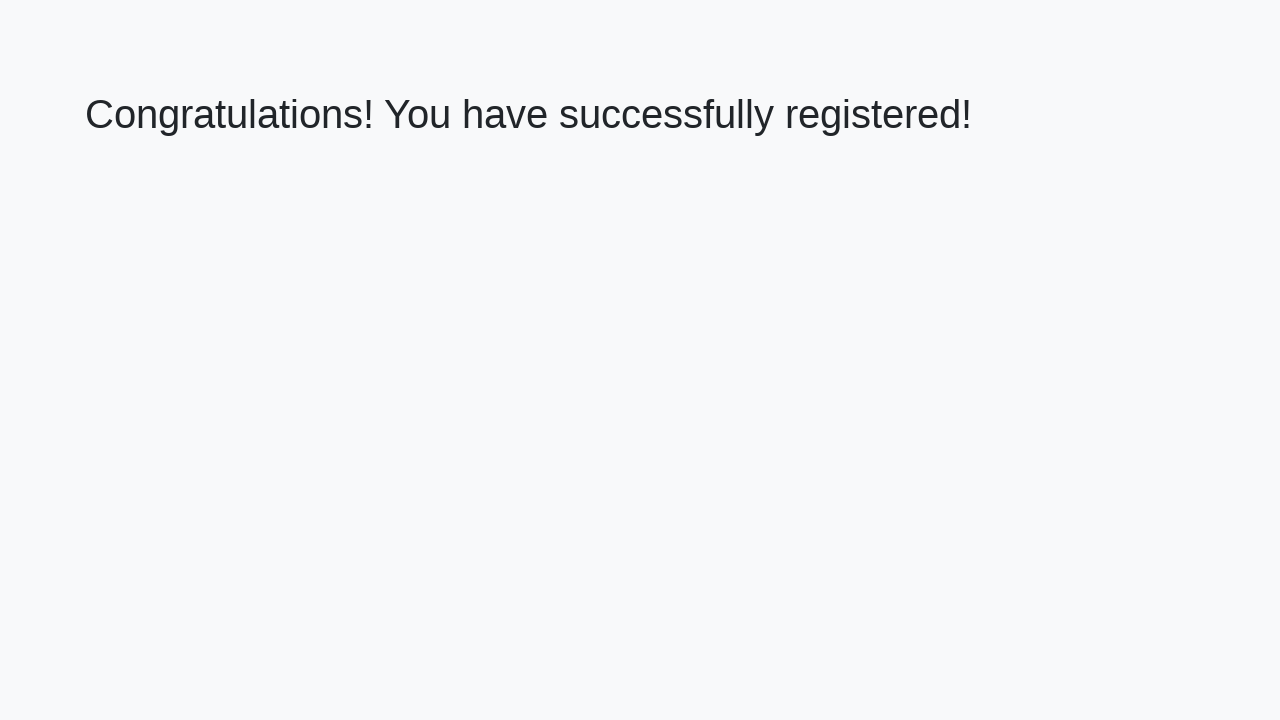

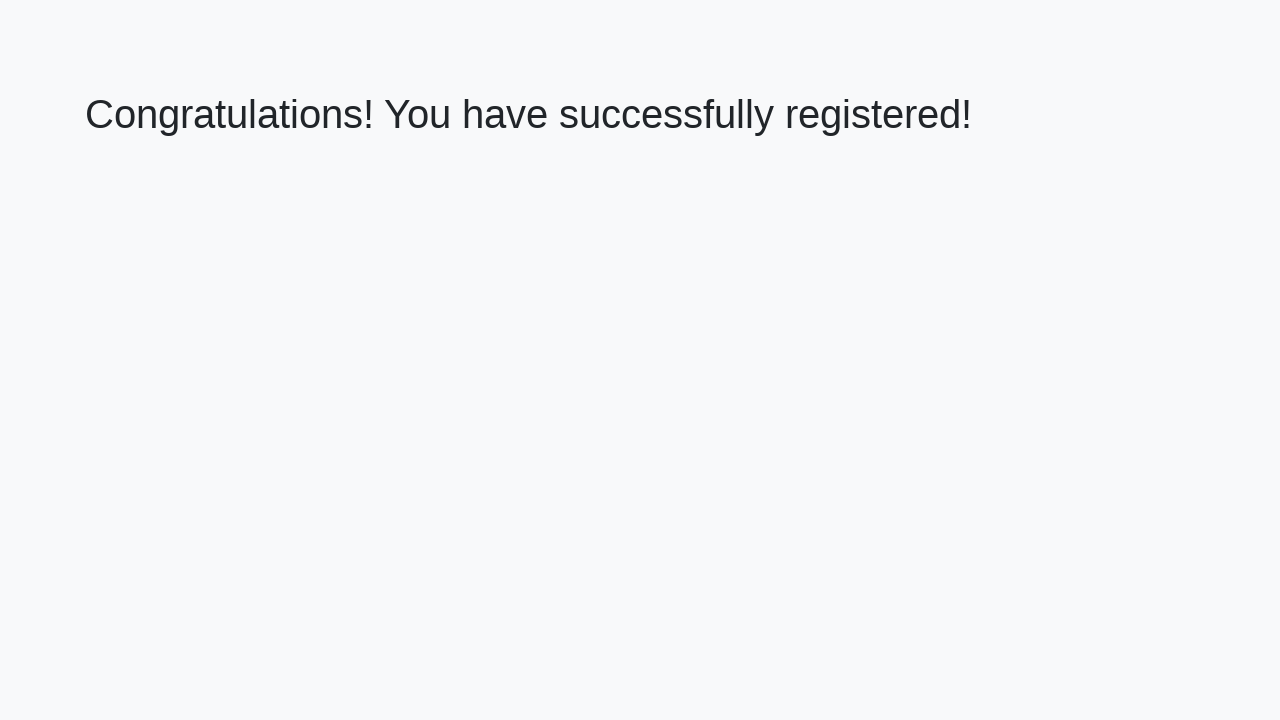